Tests filtering to show only completed items

Starting URL: https://demo.playwright.dev/todomvc

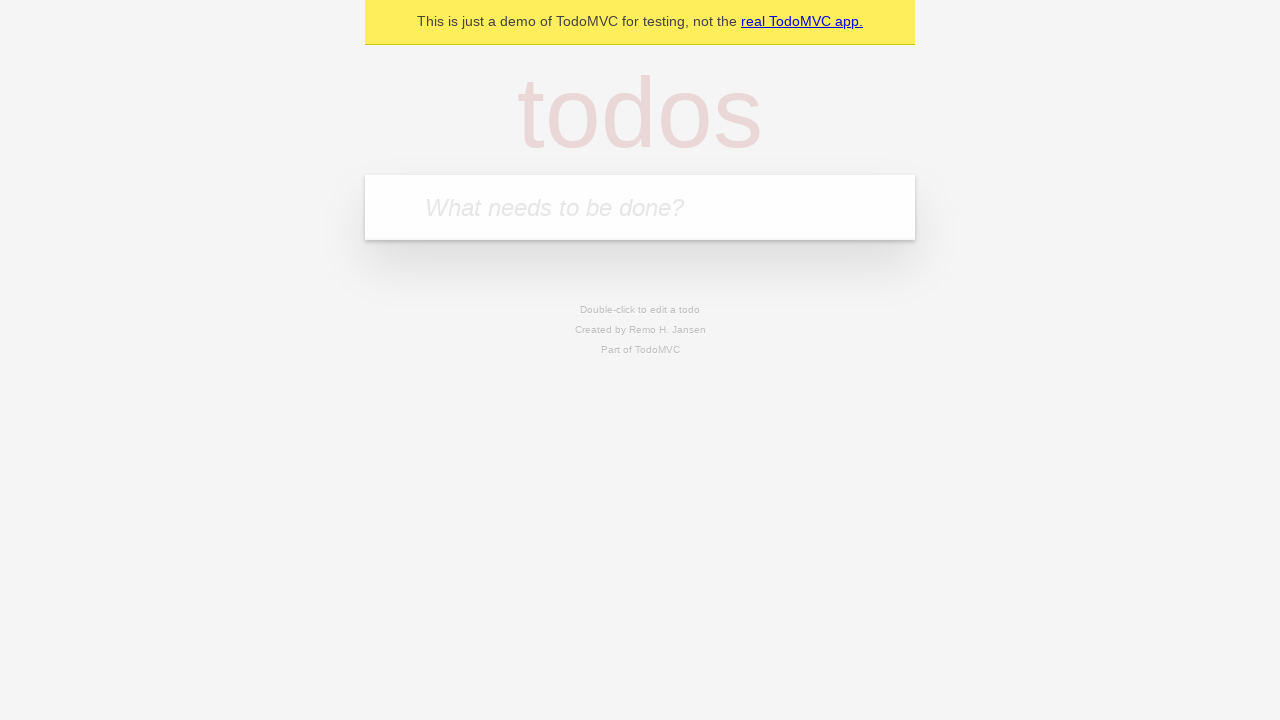

Filled todo input with 'buy some cheese' on internal:attr=[placeholder="What needs to be done?"i]
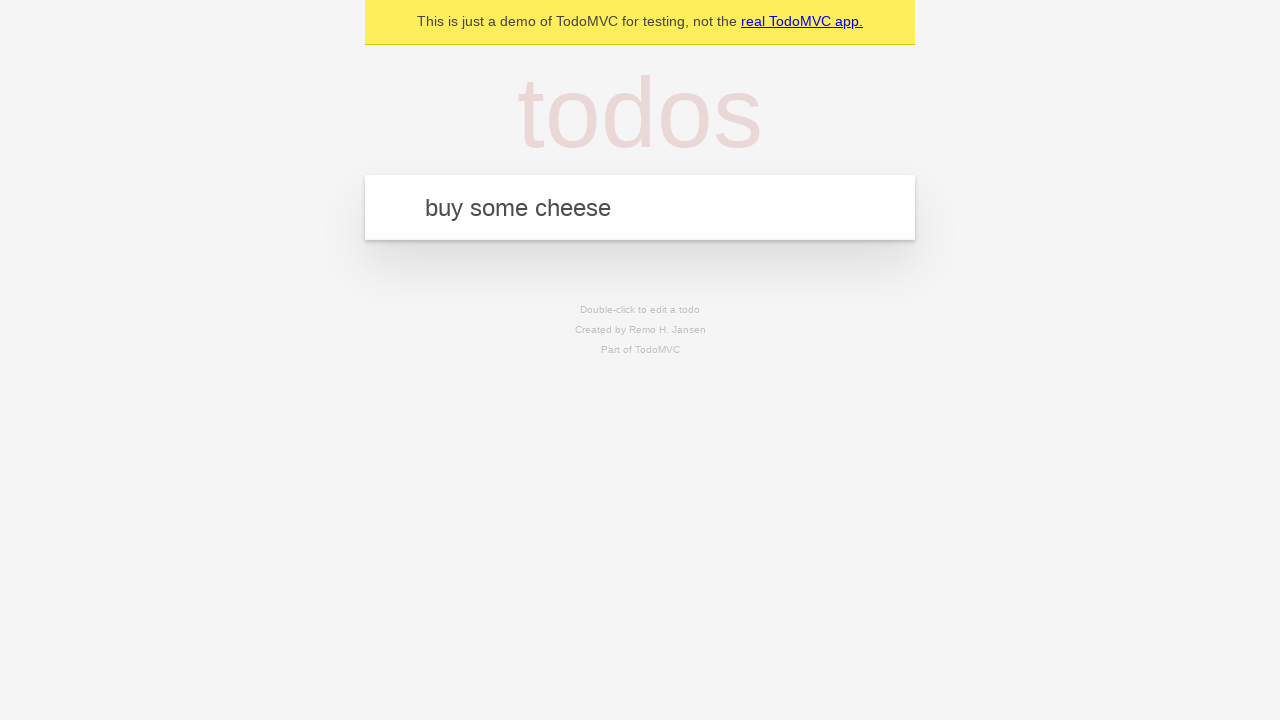

Pressed Enter to add todo 'buy some cheese' on internal:attr=[placeholder="What needs to be done?"i]
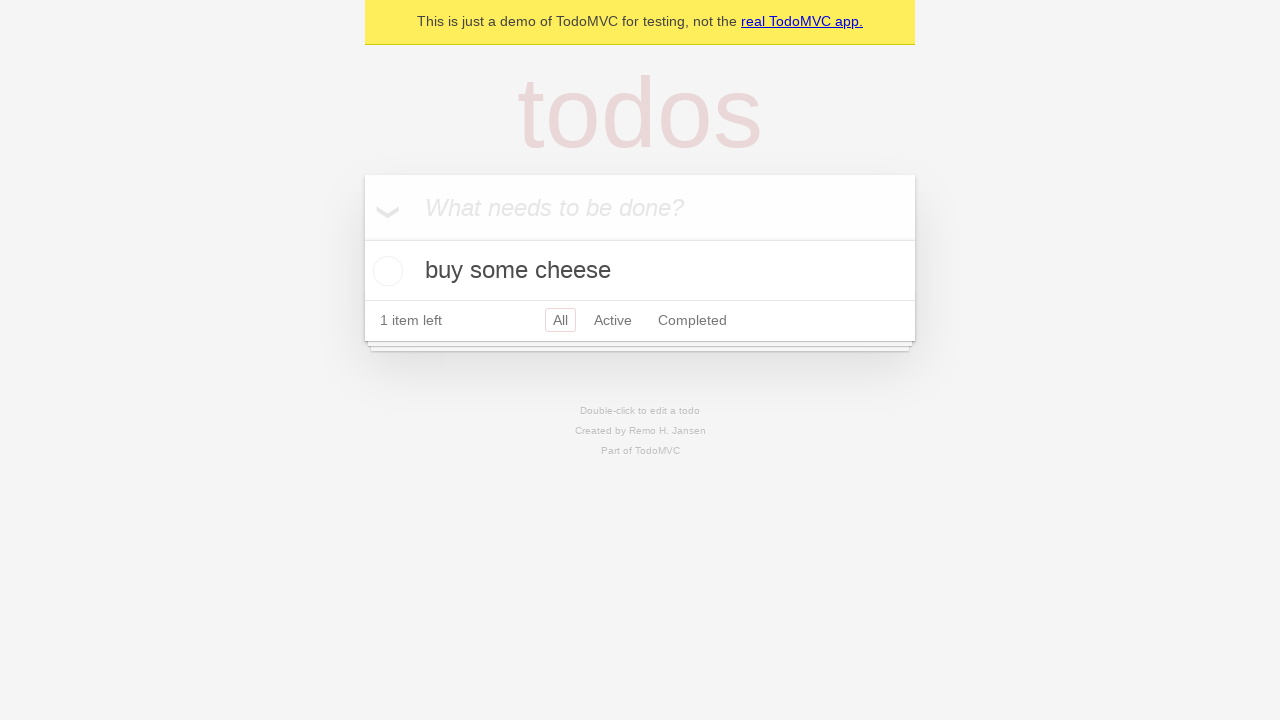

Filled todo input with 'feed the cat' on internal:attr=[placeholder="What needs to be done?"i]
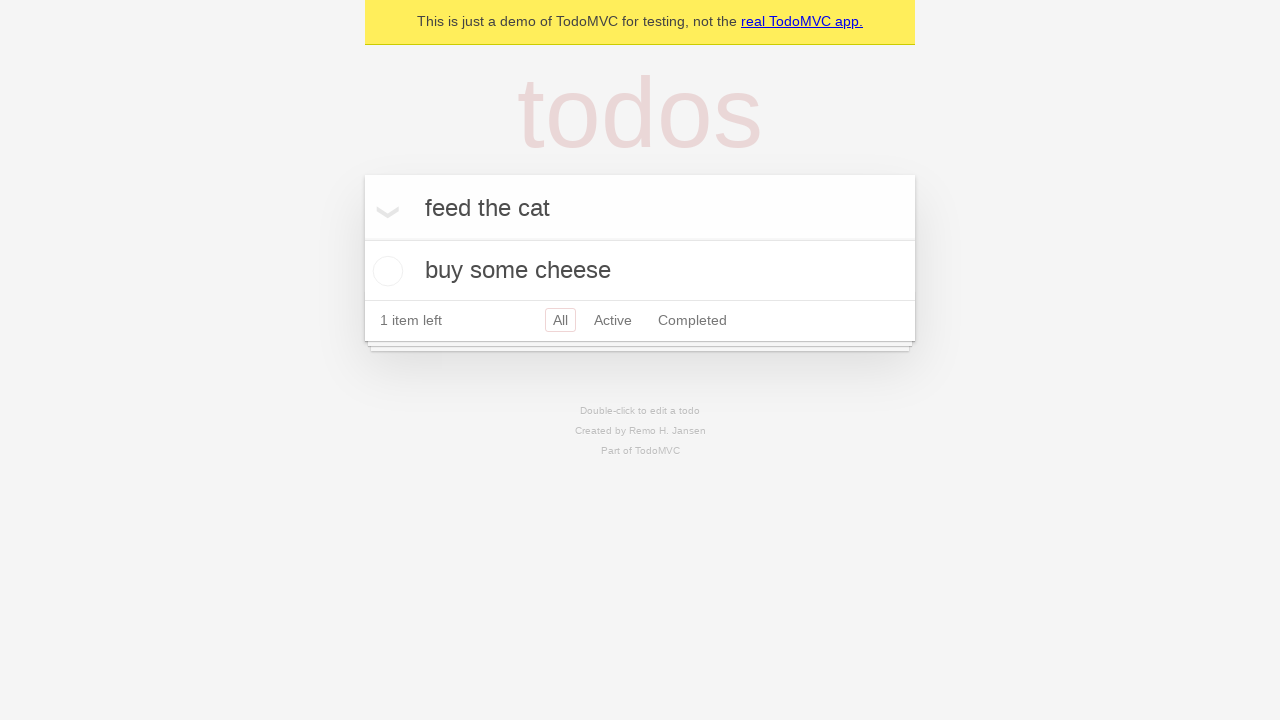

Pressed Enter to add todo 'feed the cat' on internal:attr=[placeholder="What needs to be done?"i]
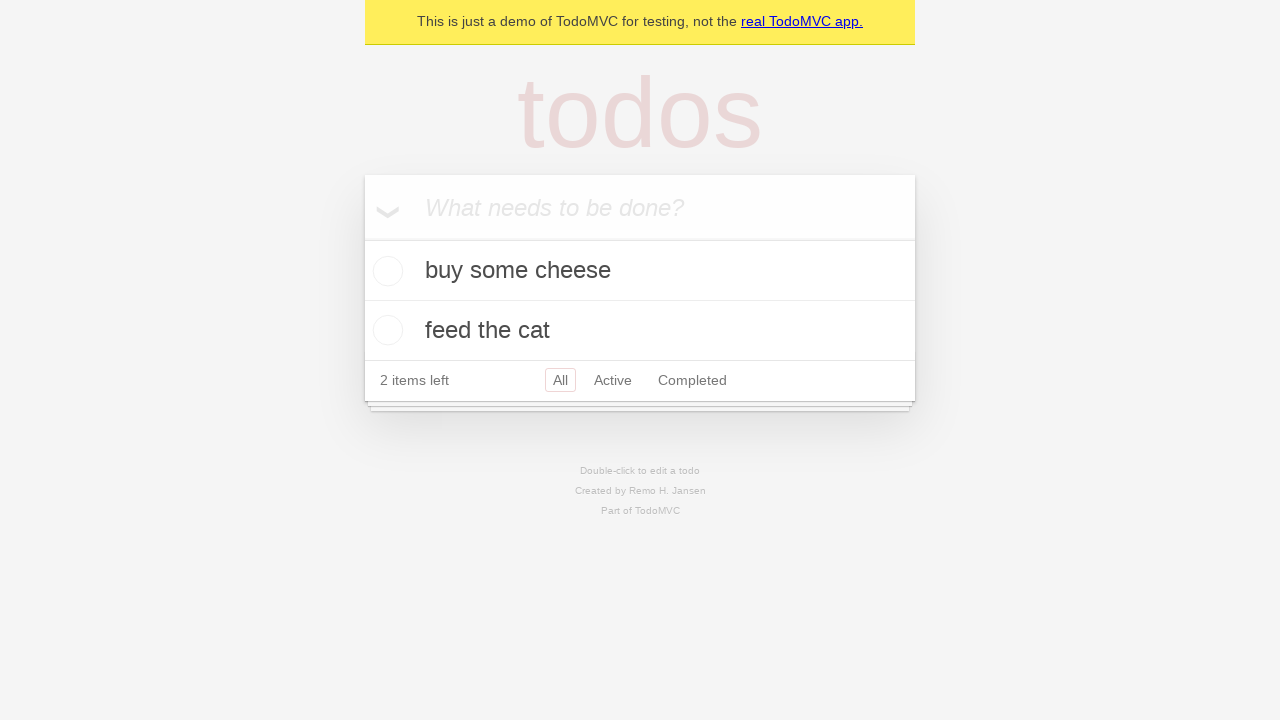

Filled todo input with 'book a doctors appointment' on internal:attr=[placeholder="What needs to be done?"i]
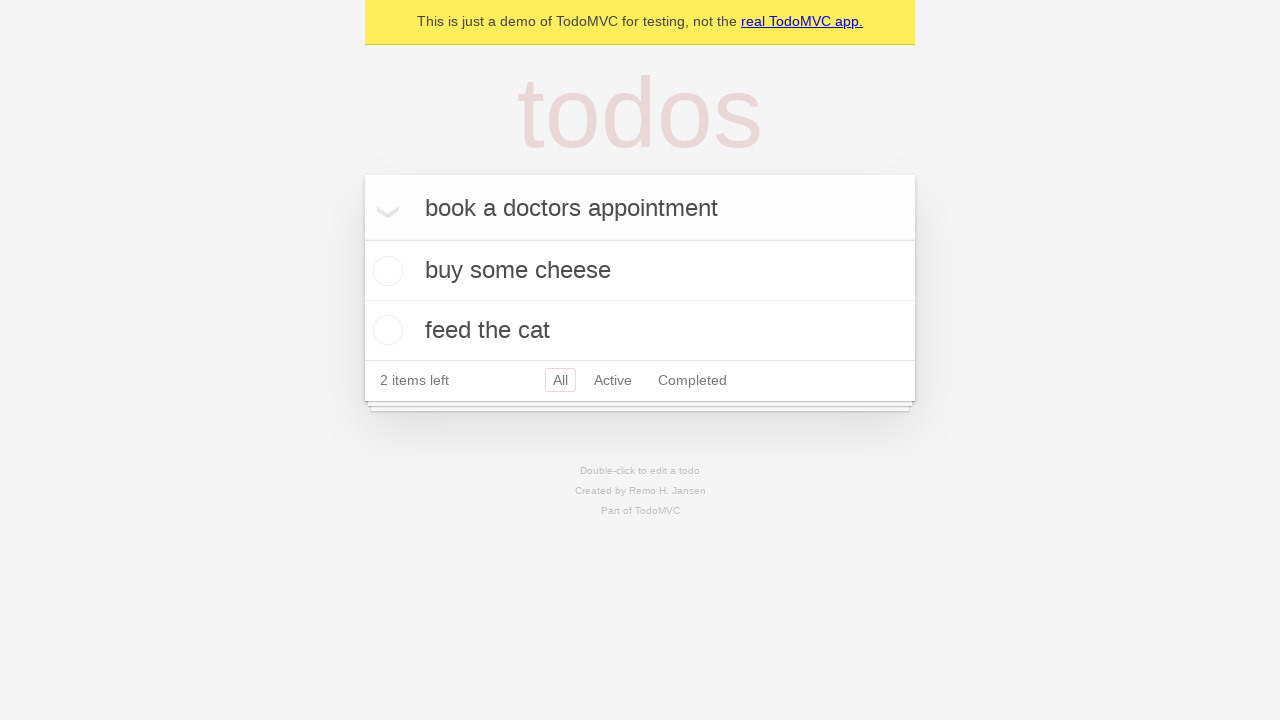

Pressed Enter to add todo 'book a doctors appointment' on internal:attr=[placeholder="What needs to be done?"i]
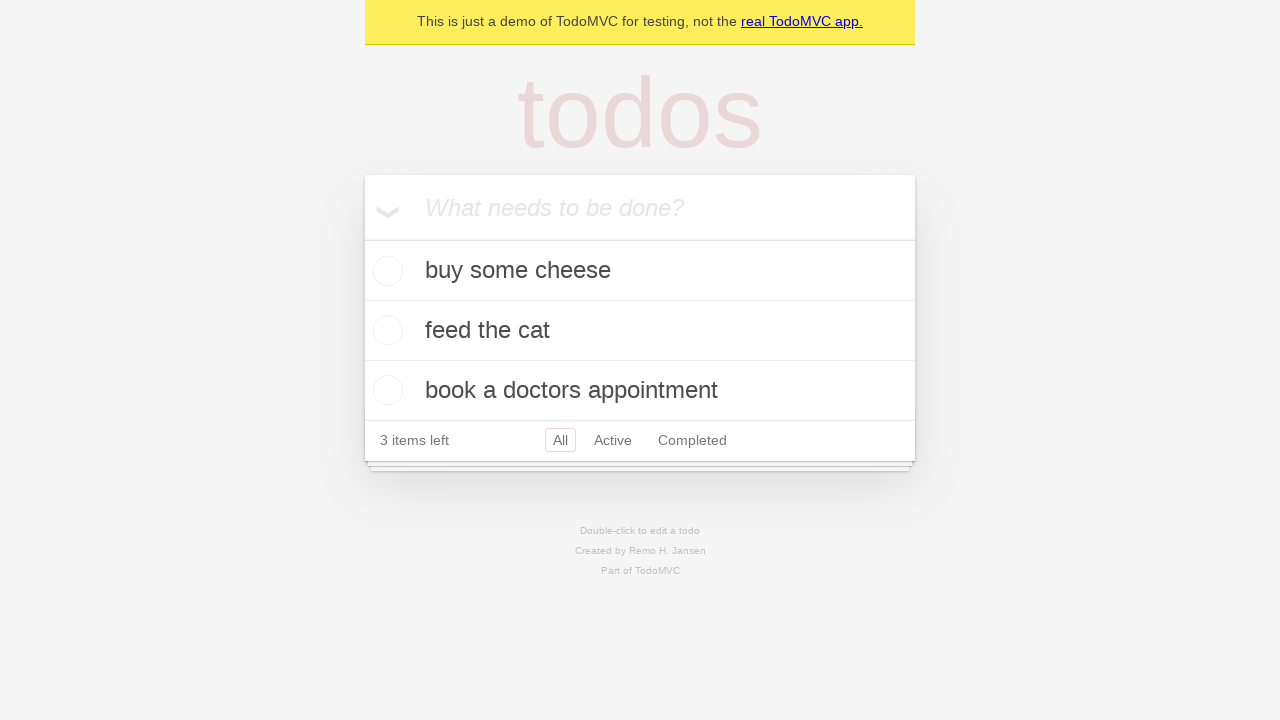

Waited for first todo 'buy some cheese' to be saved to localStorage
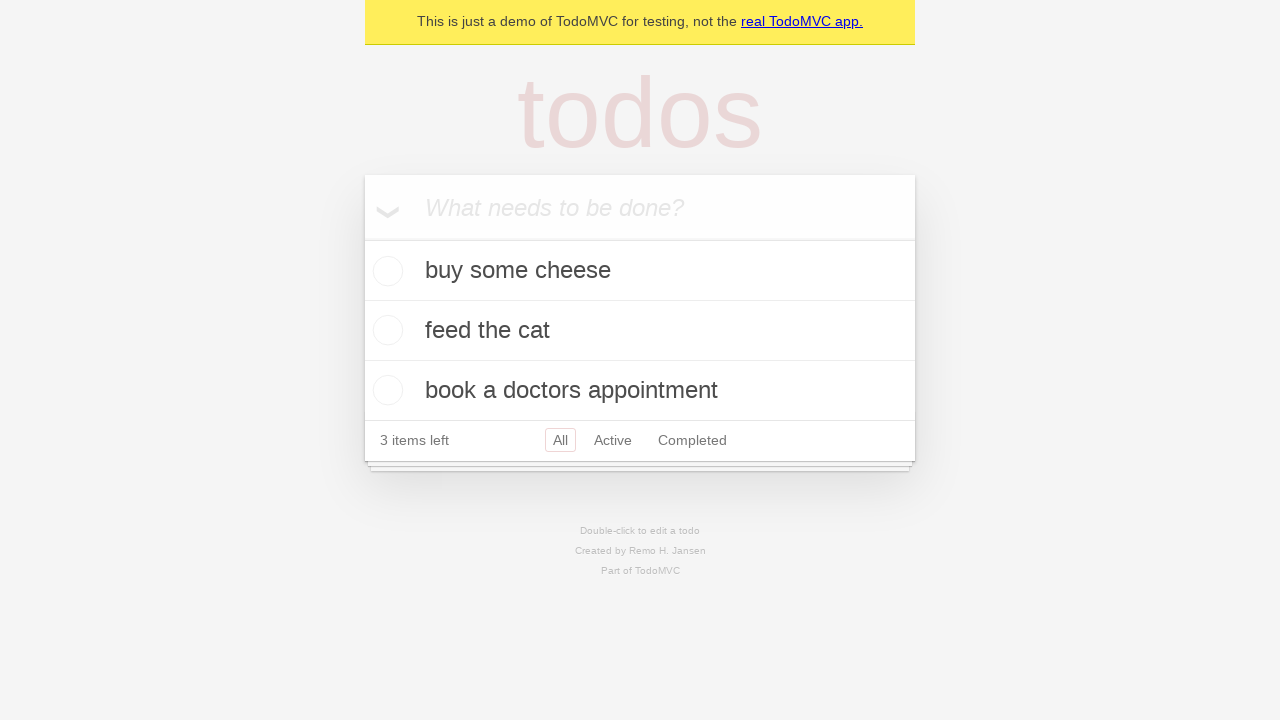

Checked the second todo item checkbox at (385, 330) on internal:testid=[data-testid="todo-item"s] >> nth=1 >> internal:role=checkbox
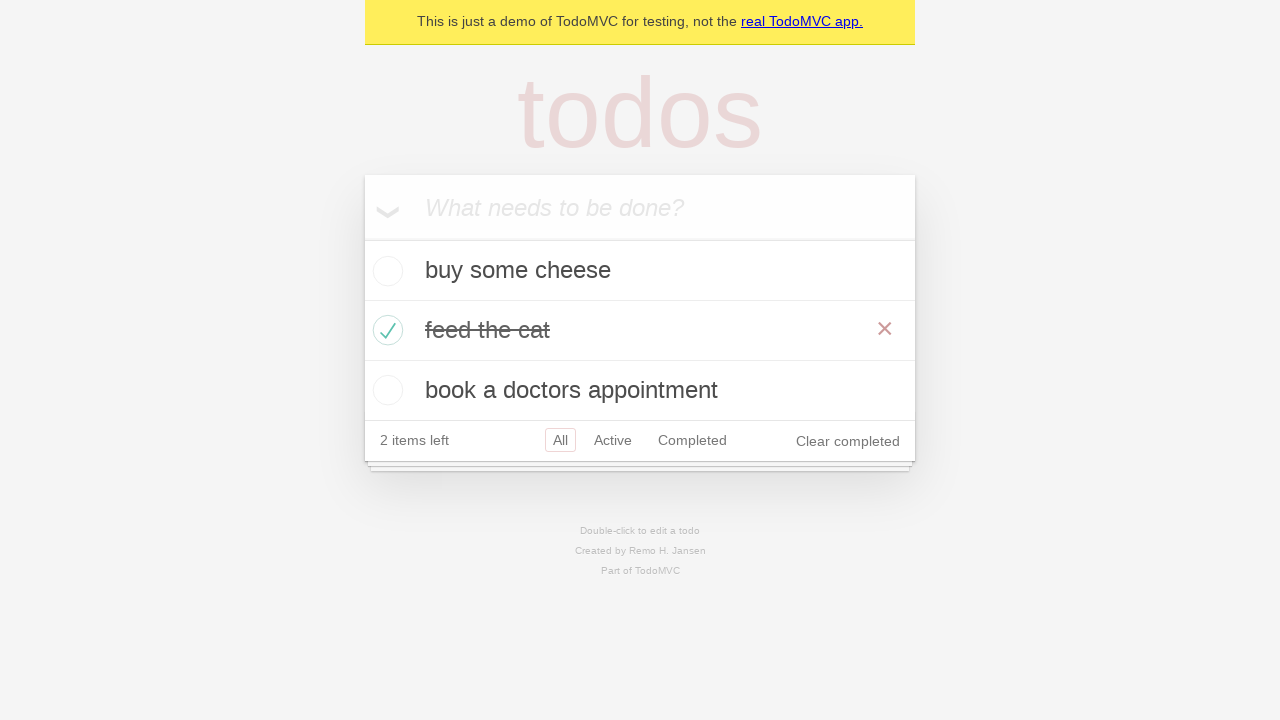

Waited for localStorage to confirm one completed item
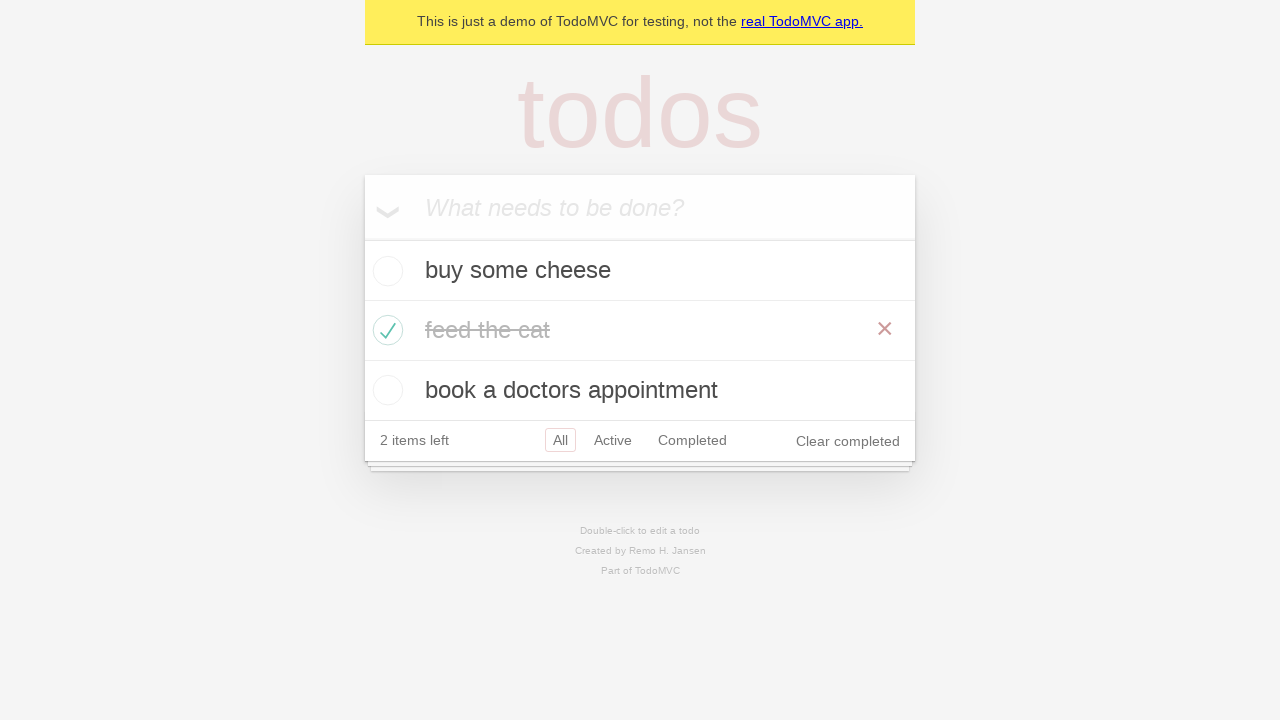

Clicked 'Completed' filter to display only completed items at (692, 440) on internal:role=link[name="Completed"i]
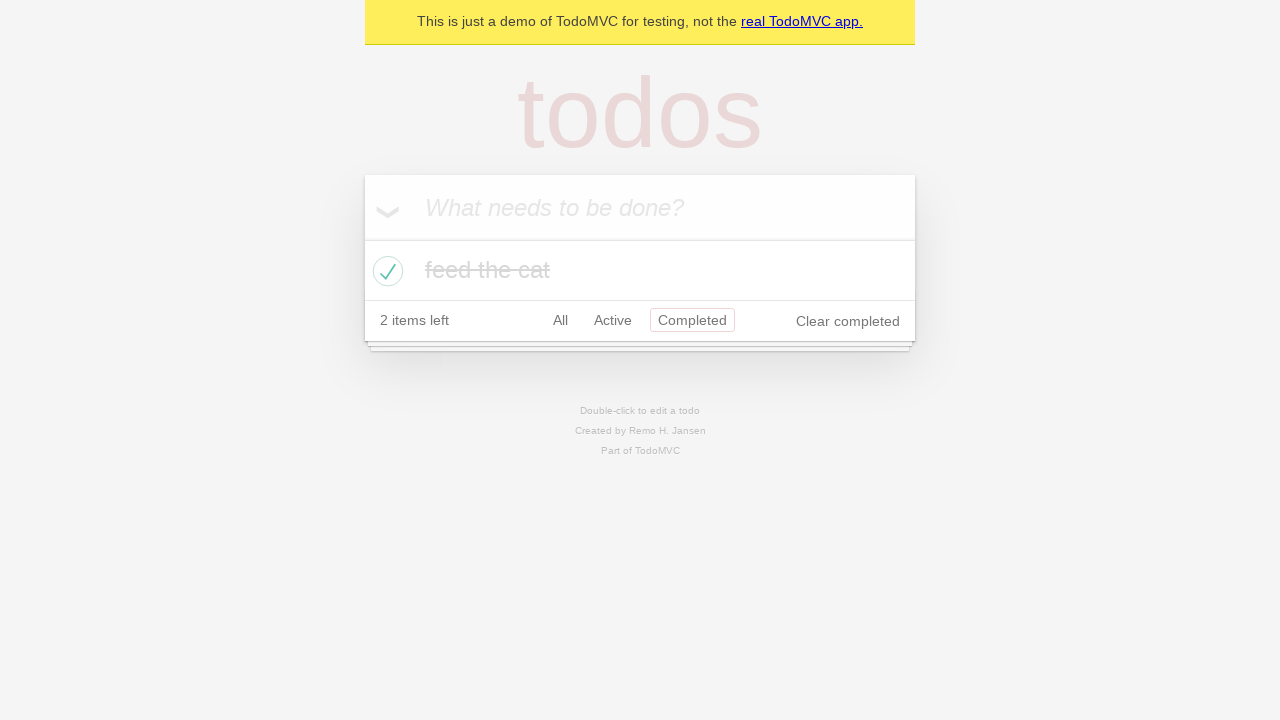

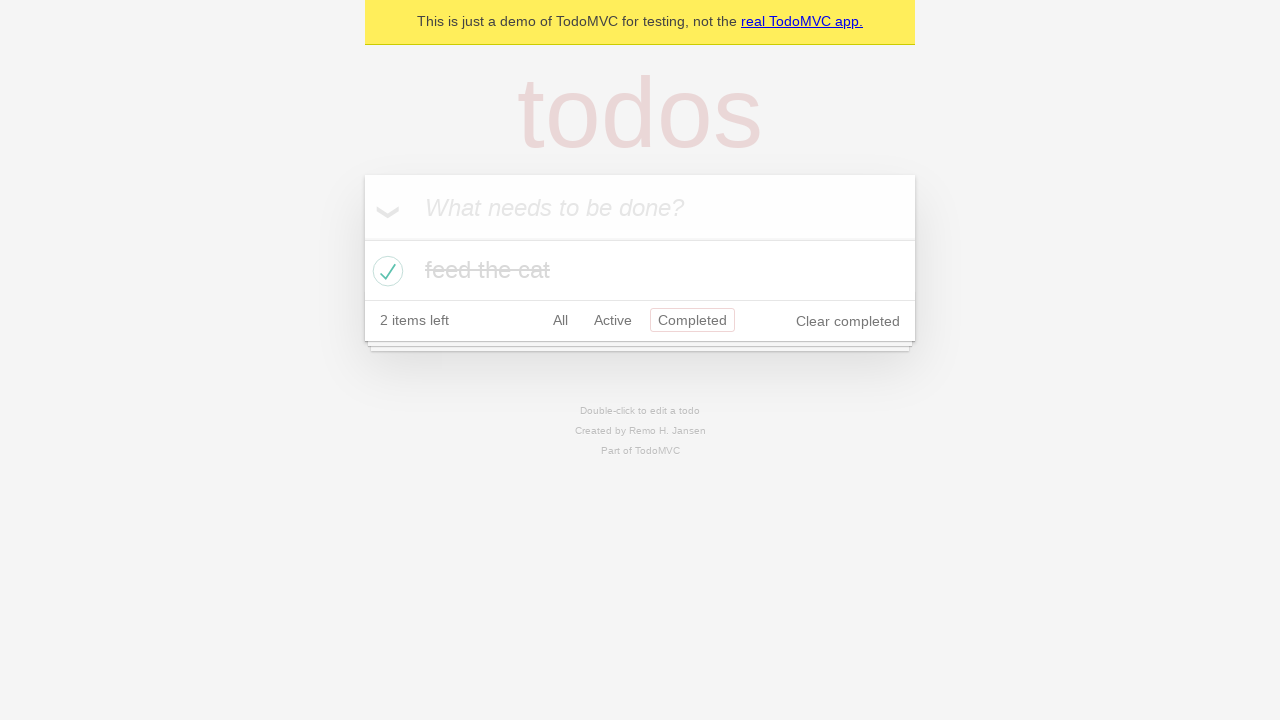